Tests the autocomplete functionality by typing "Ha" in the autosuggest field and selecting "Haiti" from the dropdown suggestions

Starting URL: https://rahulshettyacademy.com/dropdownsPractise/

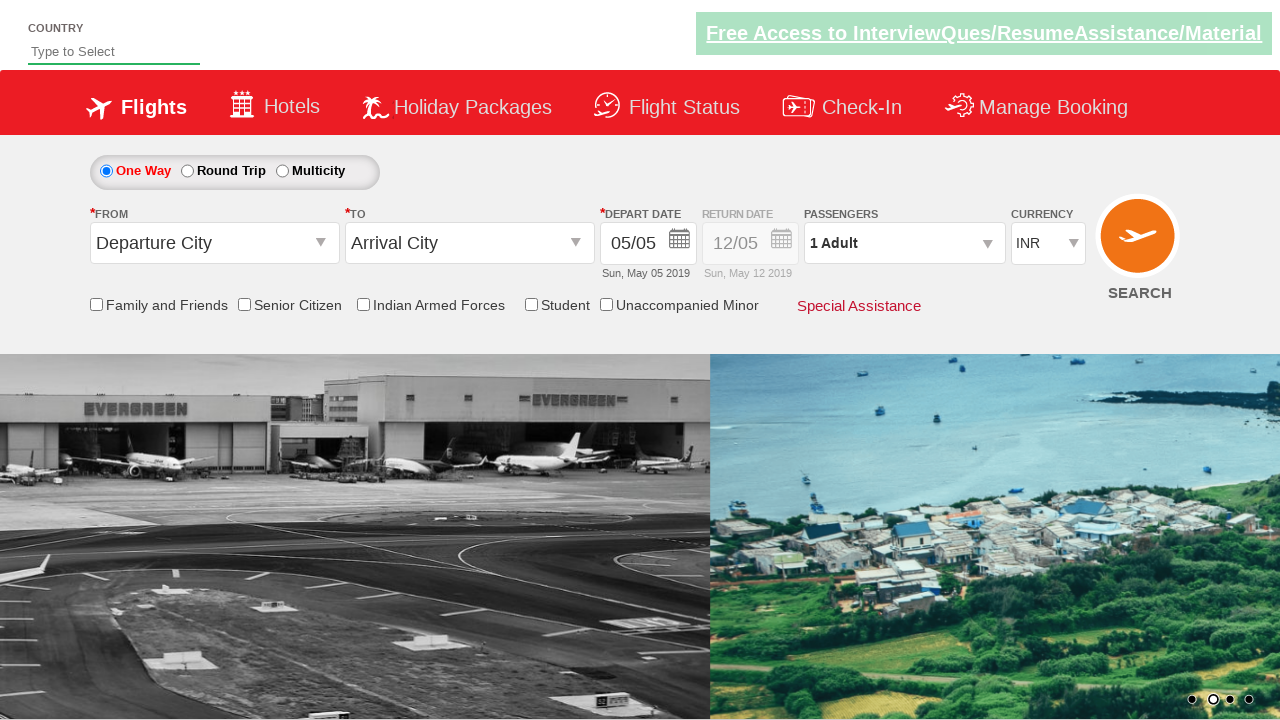

Typed 'Ha' in the autosuggest field on #autosuggest
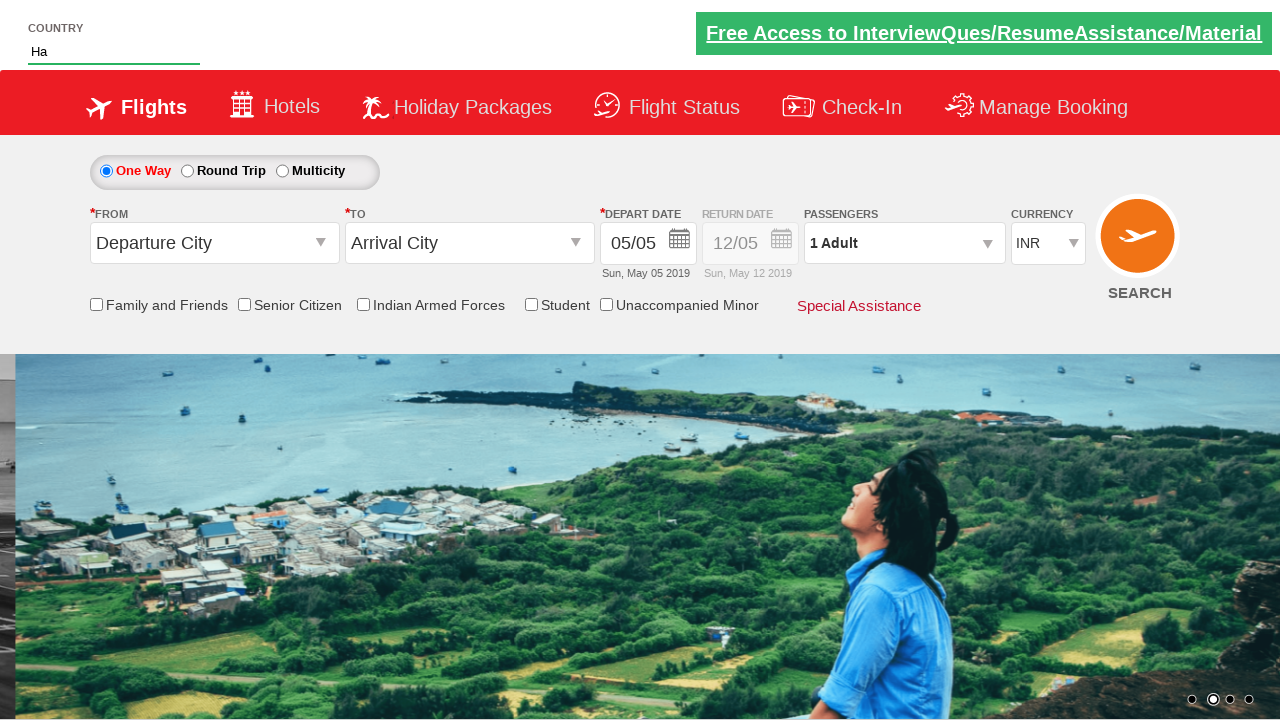

Autocomplete suggestions appeared
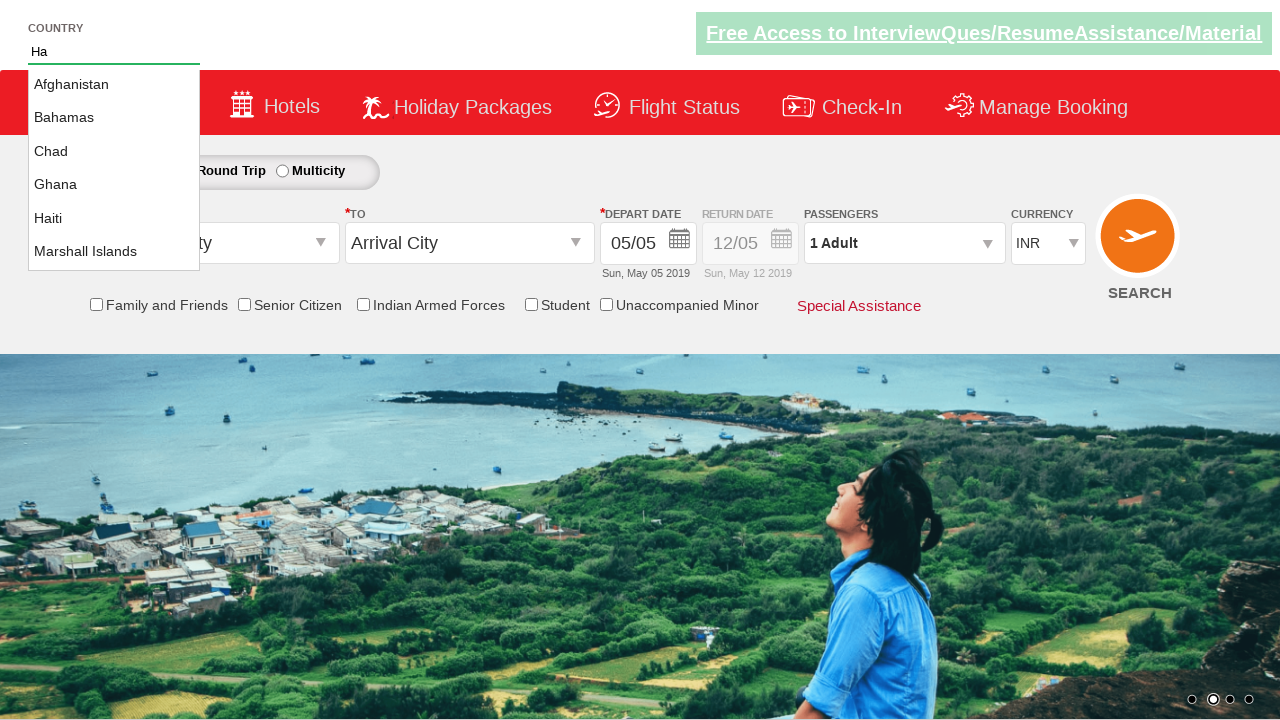

Selected 'Haiti' from the dropdown suggestions at (114, 218) on li.ui-menu-item a:has-text('Haiti')
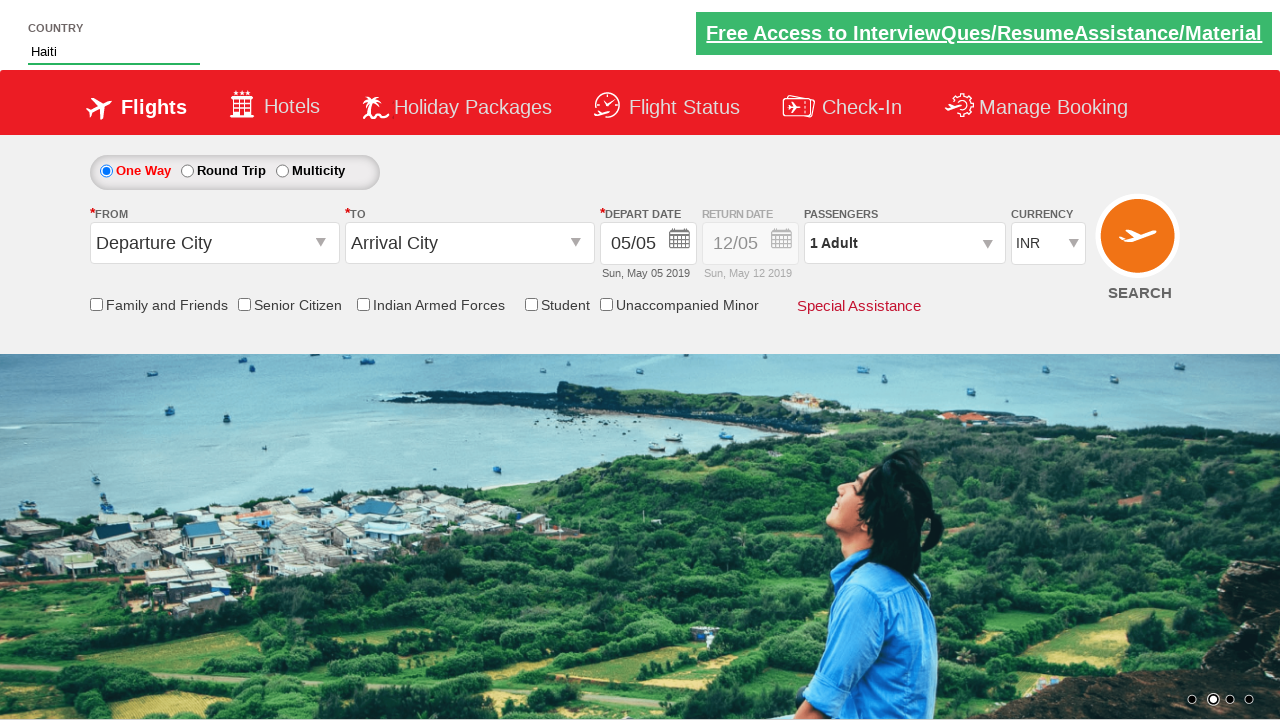

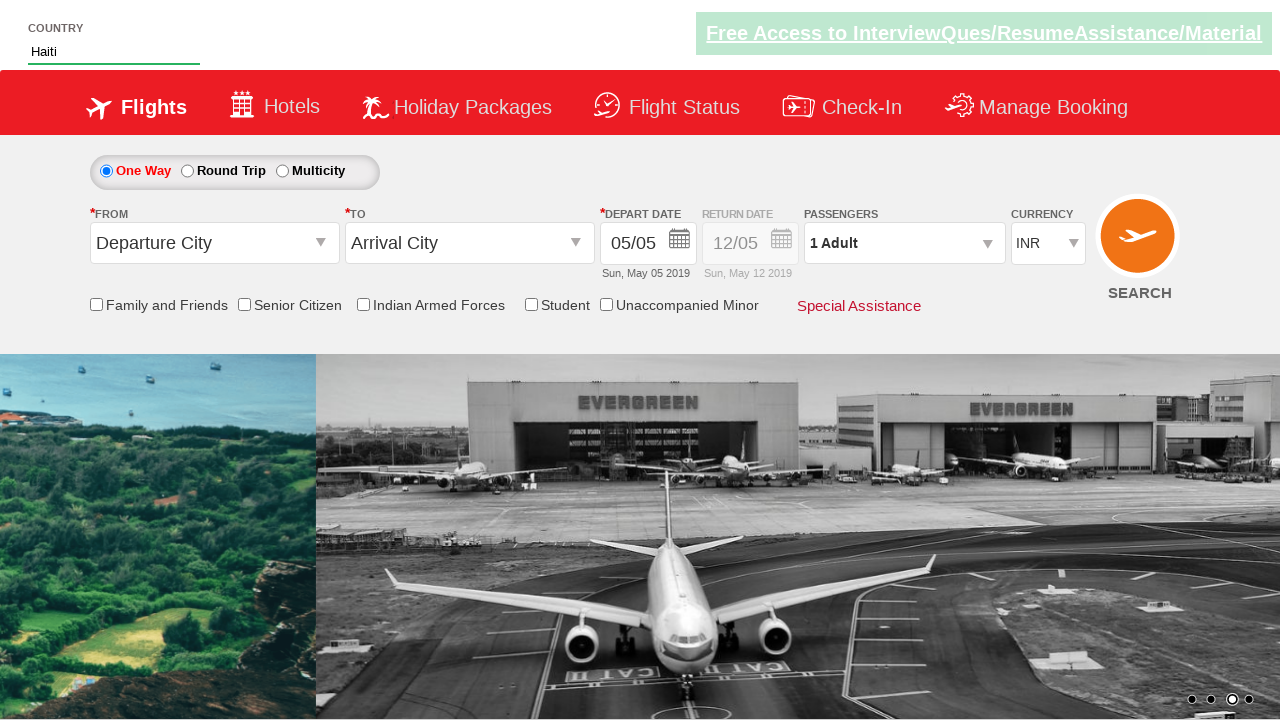